Tests handling of a simple JavaScript alert by clicking a button to trigger the alert and accepting it

Starting URL: http://syntaxprojects.com/javascript-alert-box-demo.php

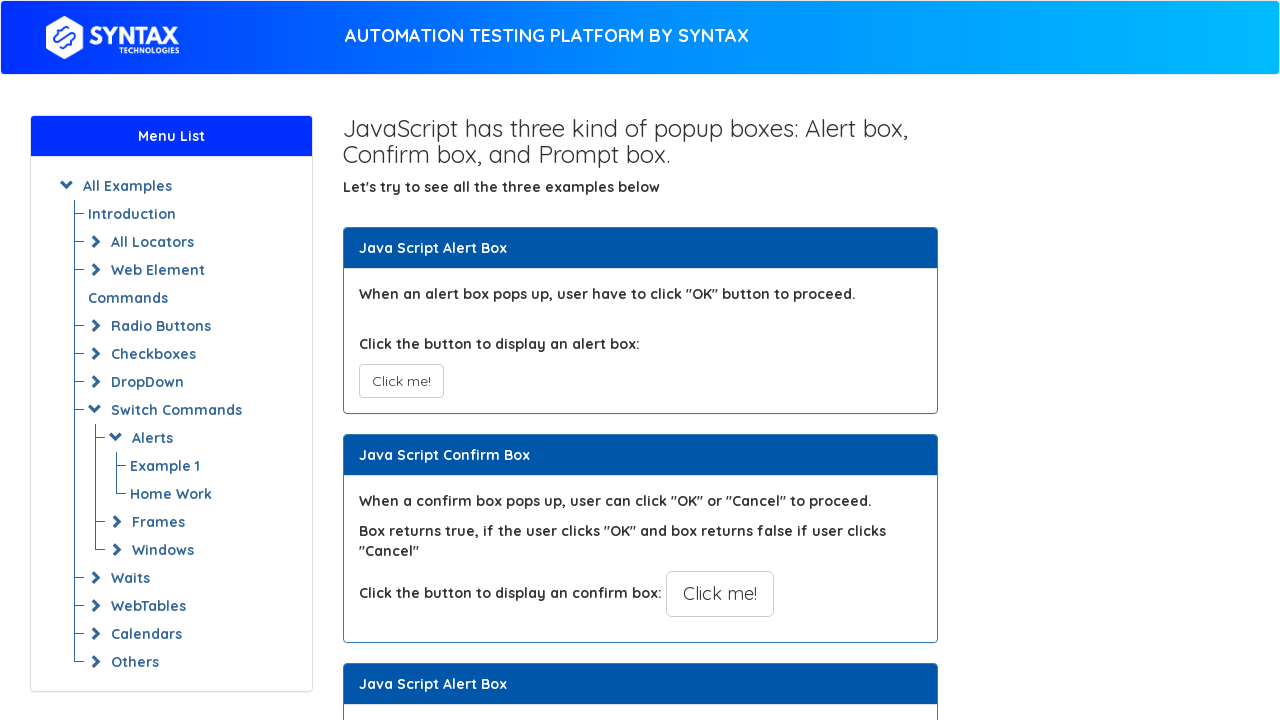

Clicked 'Click me!' button to trigger JavaScript alert at (401, 381) on xpath=(//button[text()='Click me!'])[1]
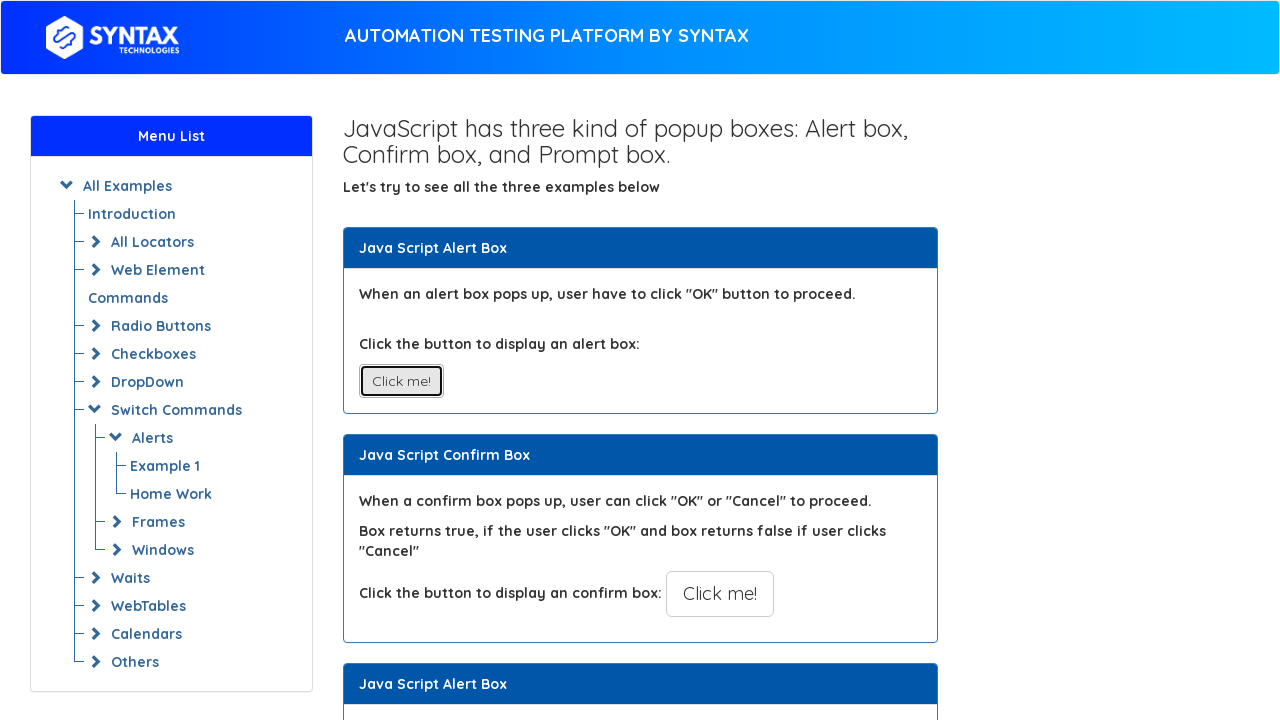

Set up alert dialog handler to accept alerts
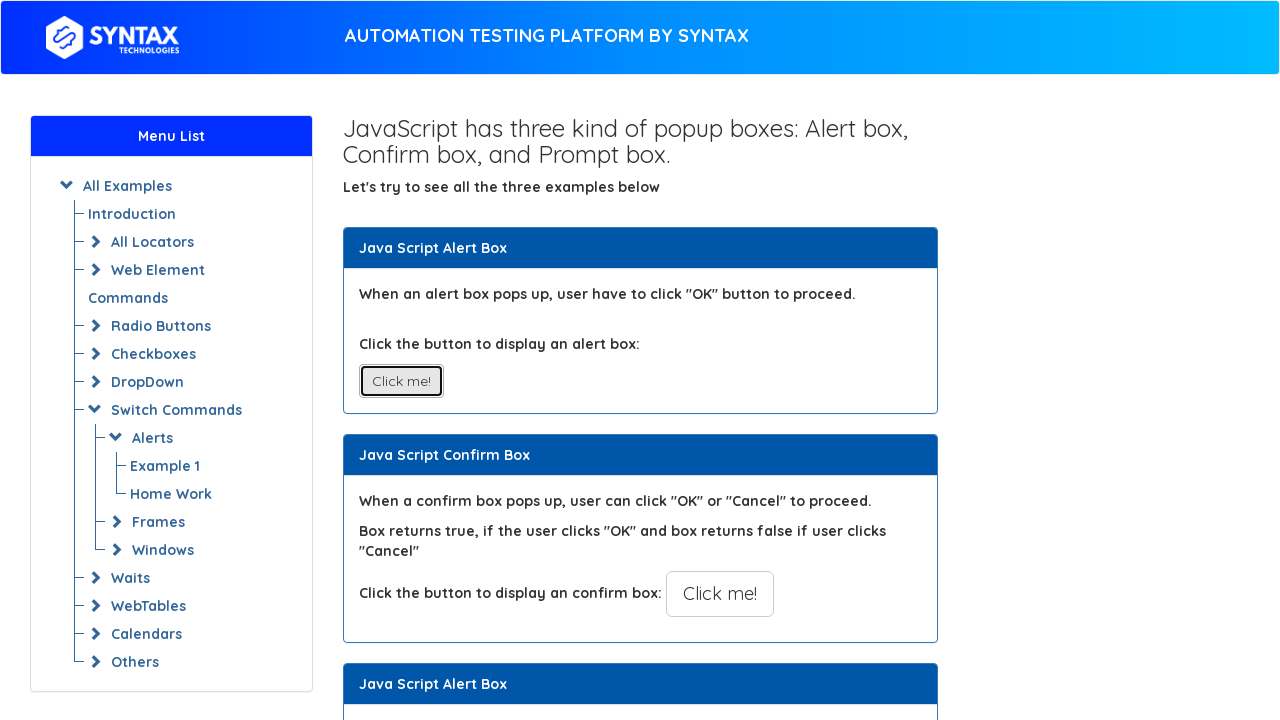

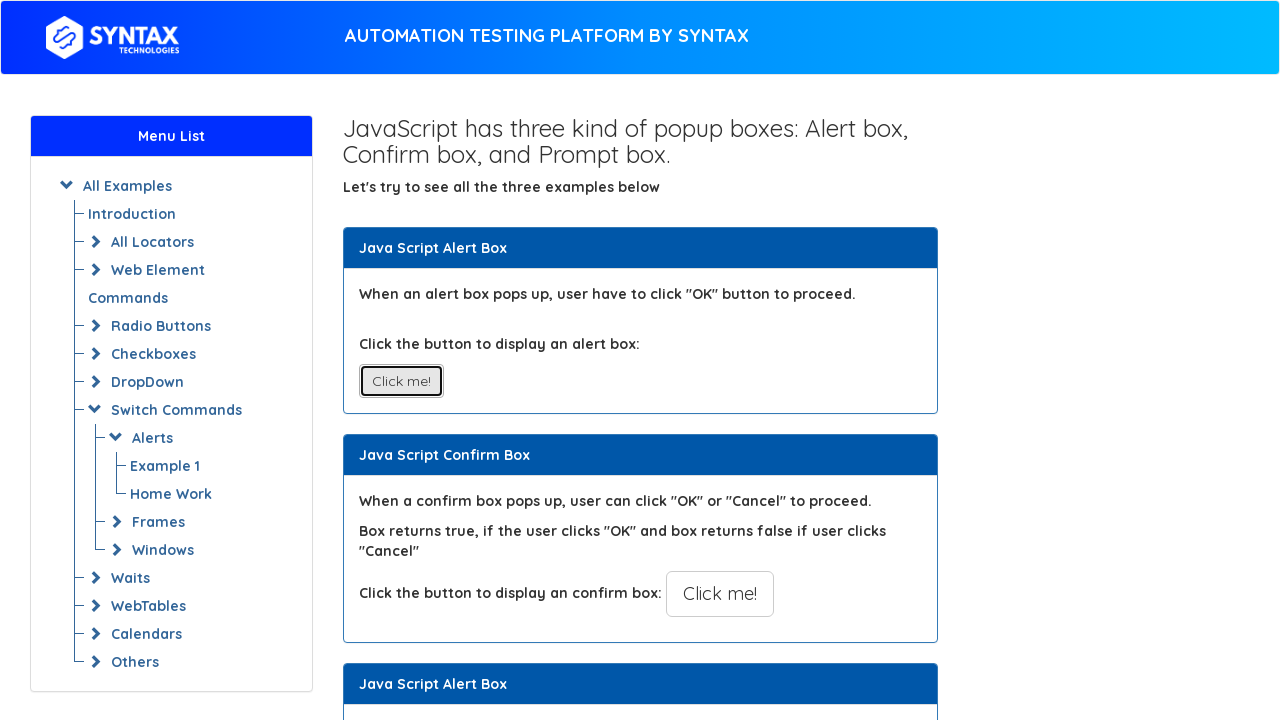